Tests dynamic controls page by verifying textbox is initially disabled, clicking the Enable button, waiting for it to become enabled, and verifying the success message is displayed.

Starting URL: https://the-internet.herokuapp.com/dynamic_controls

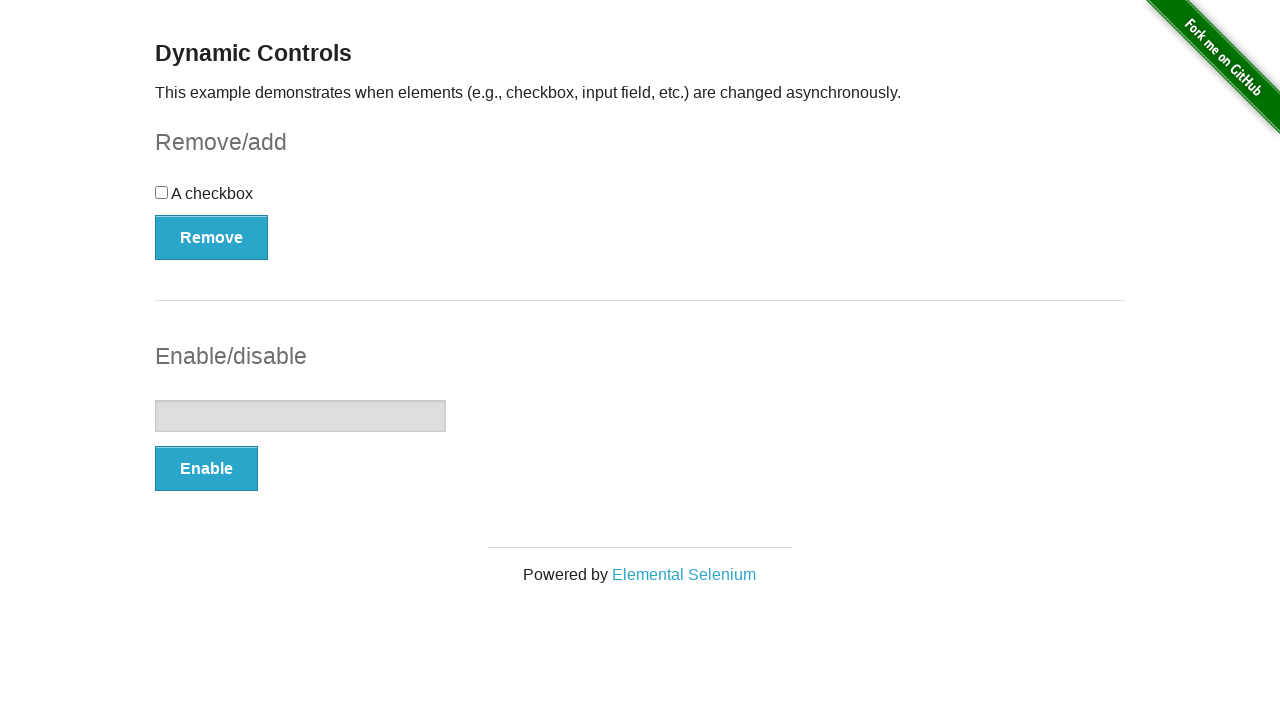

Verified textbox is initially disabled
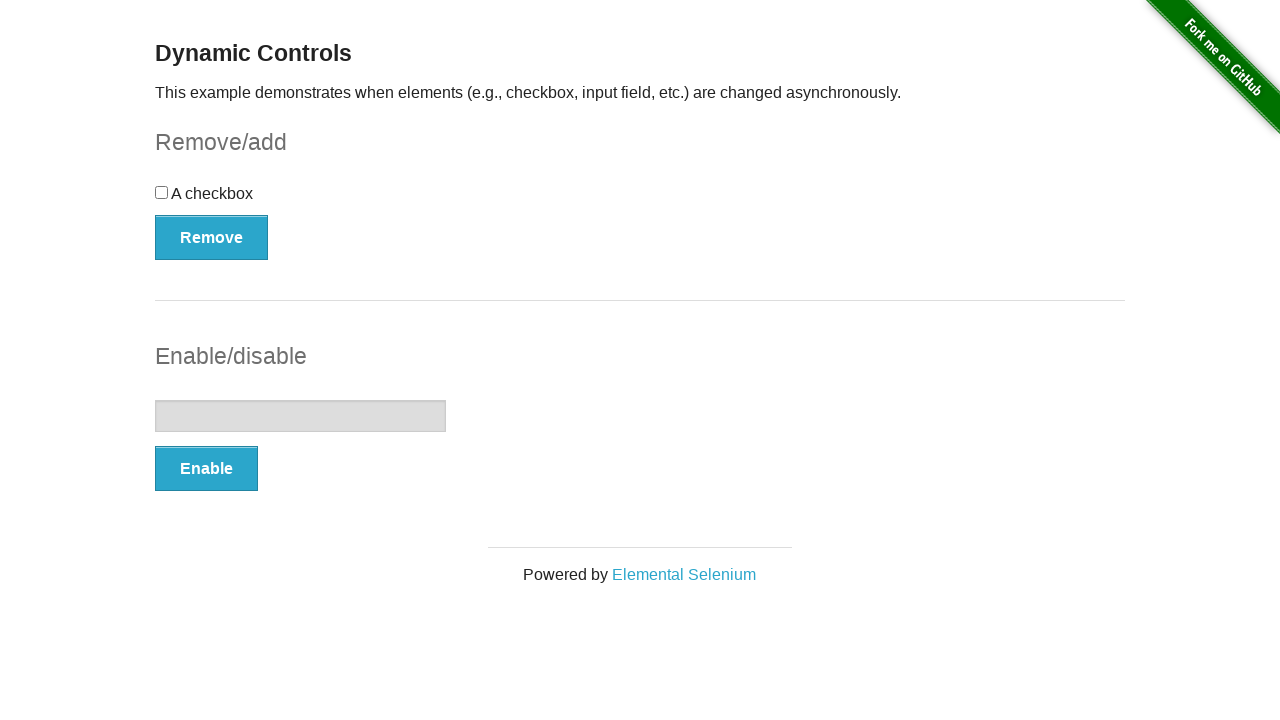

Clicked the Enable button at (206, 469) on xpath=//*[text()='Enable']
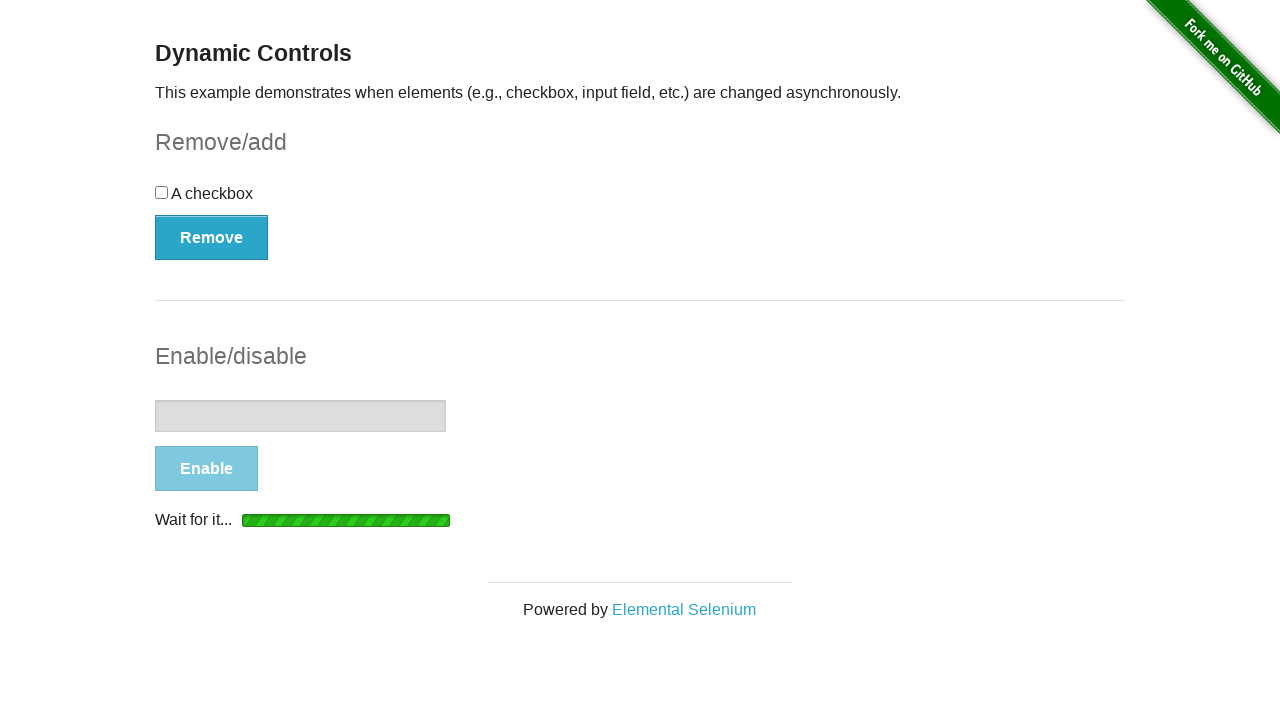

Waited for textbox to become enabled
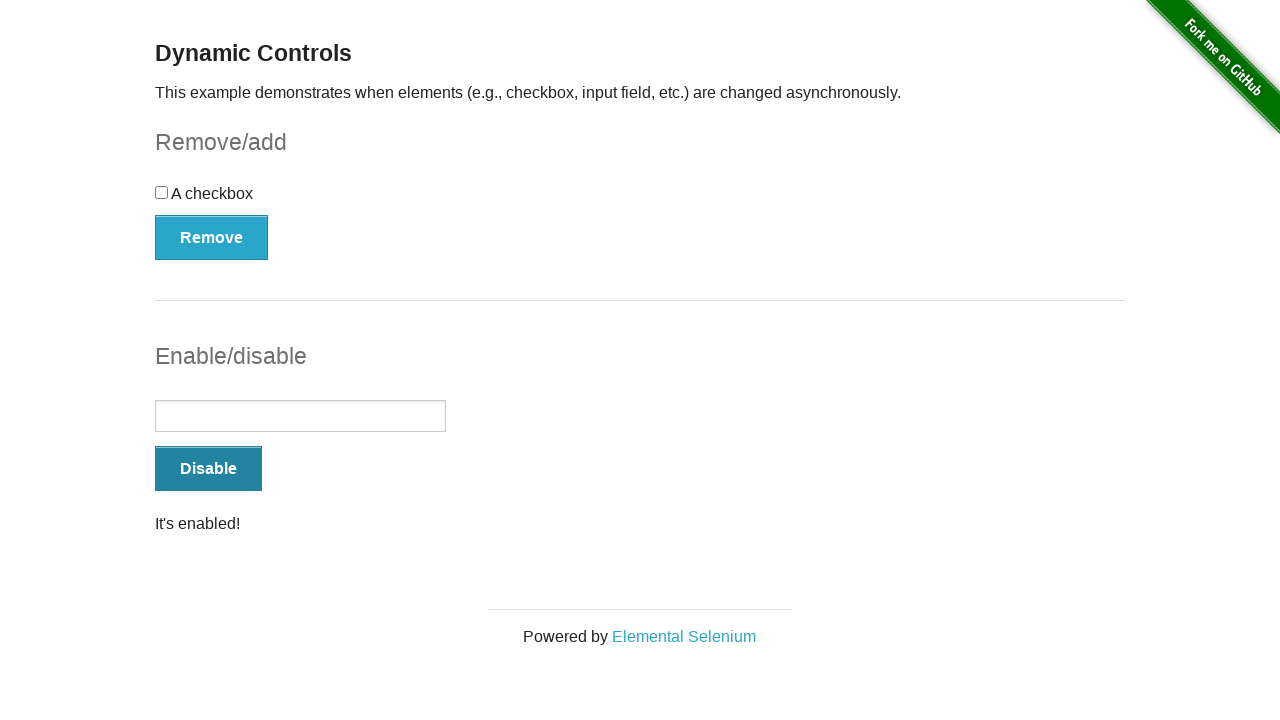

Verified success message 'It's enabled!' is displayed
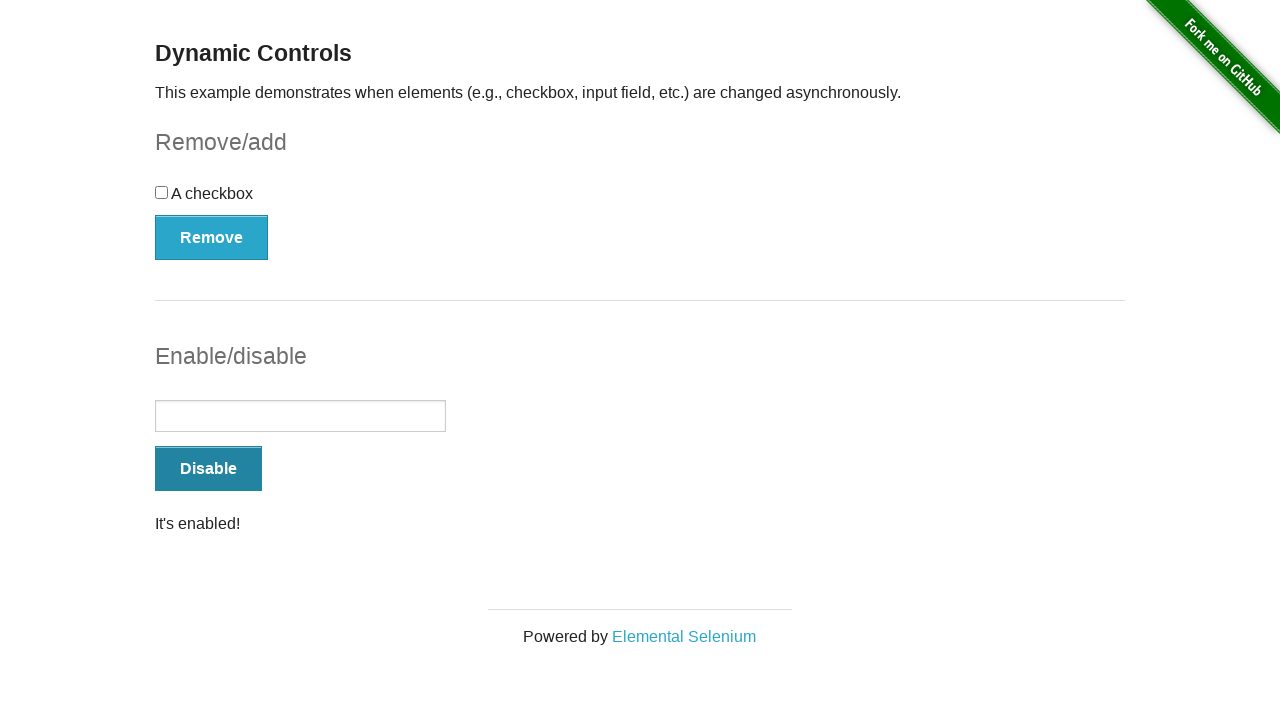

Verified textbox is now enabled
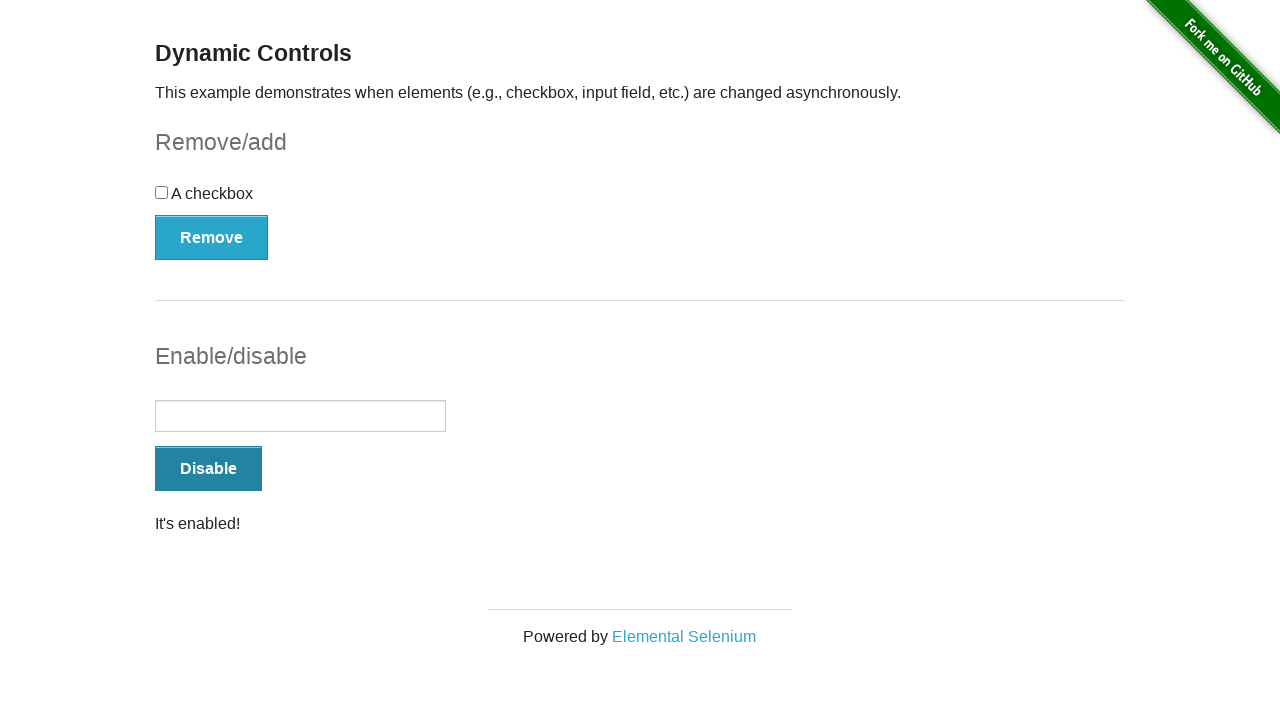

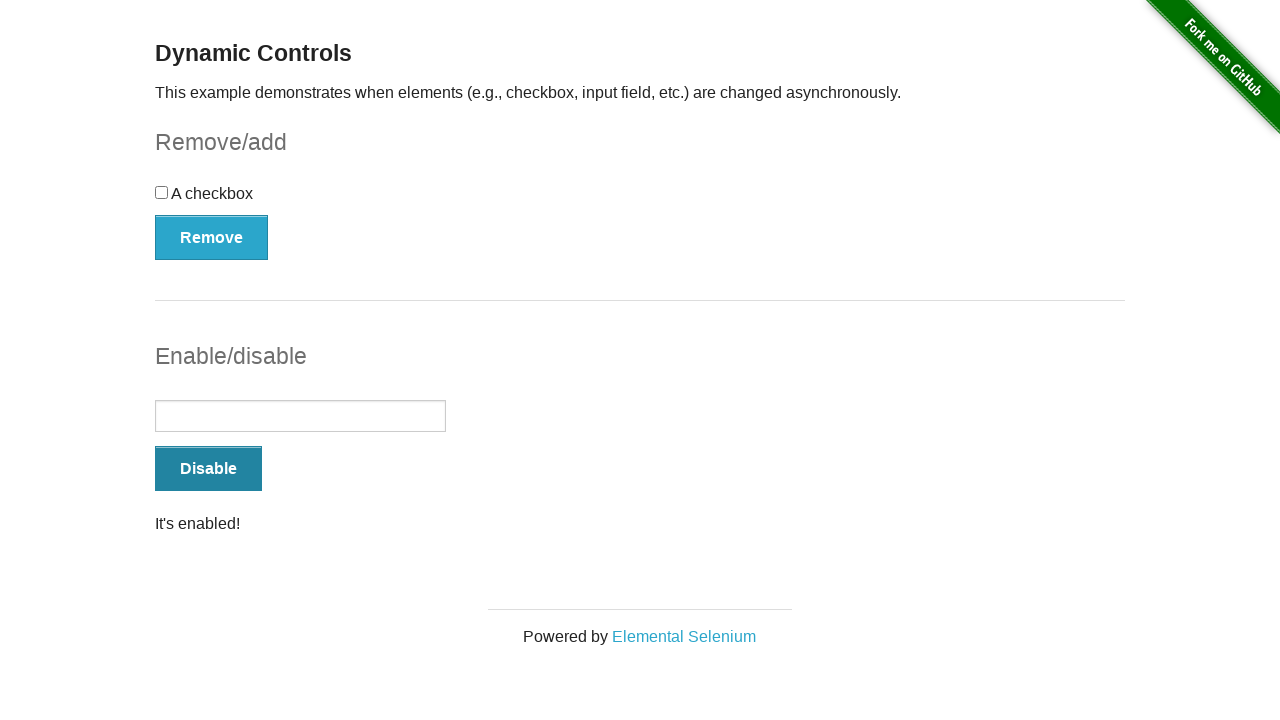